Tests window handling by verifying page text and title, clicking a link that opens a new window, verifying the new window's title, then switching back to the original window and verifying its title.

Starting URL: https://the-internet.herokuapp.com/windows

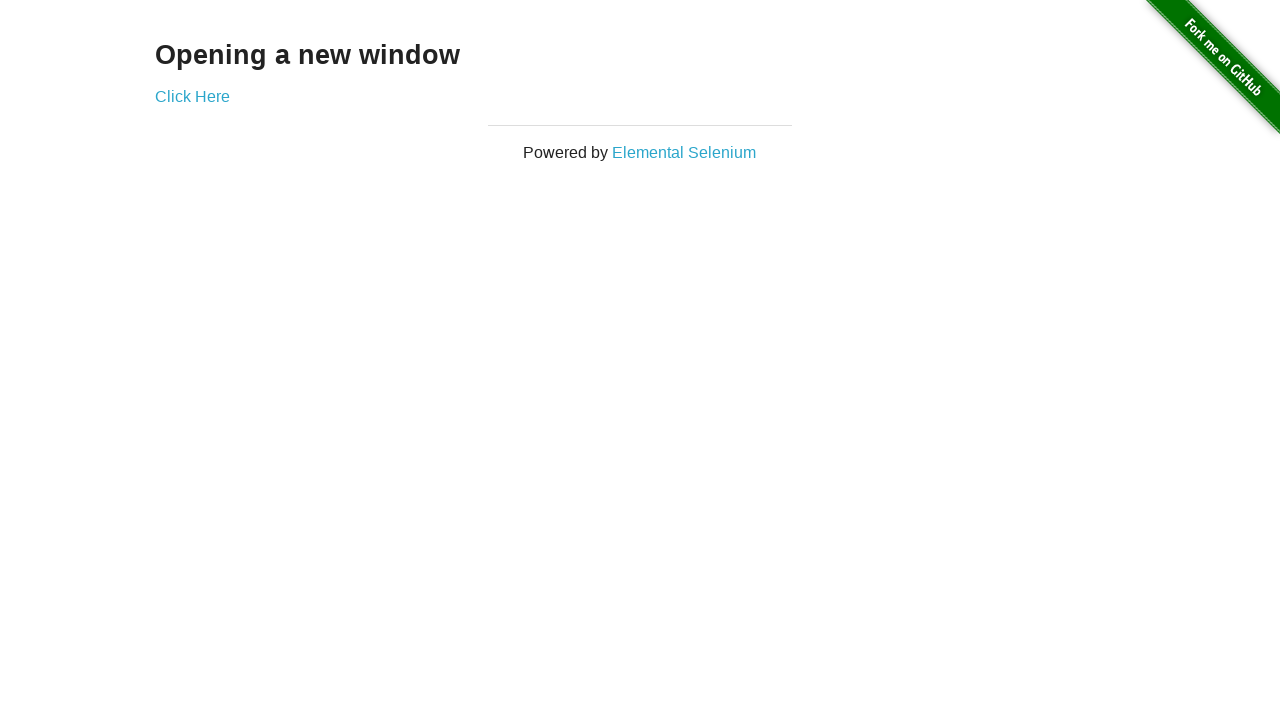

Verified header text 'Opening a new window' is present
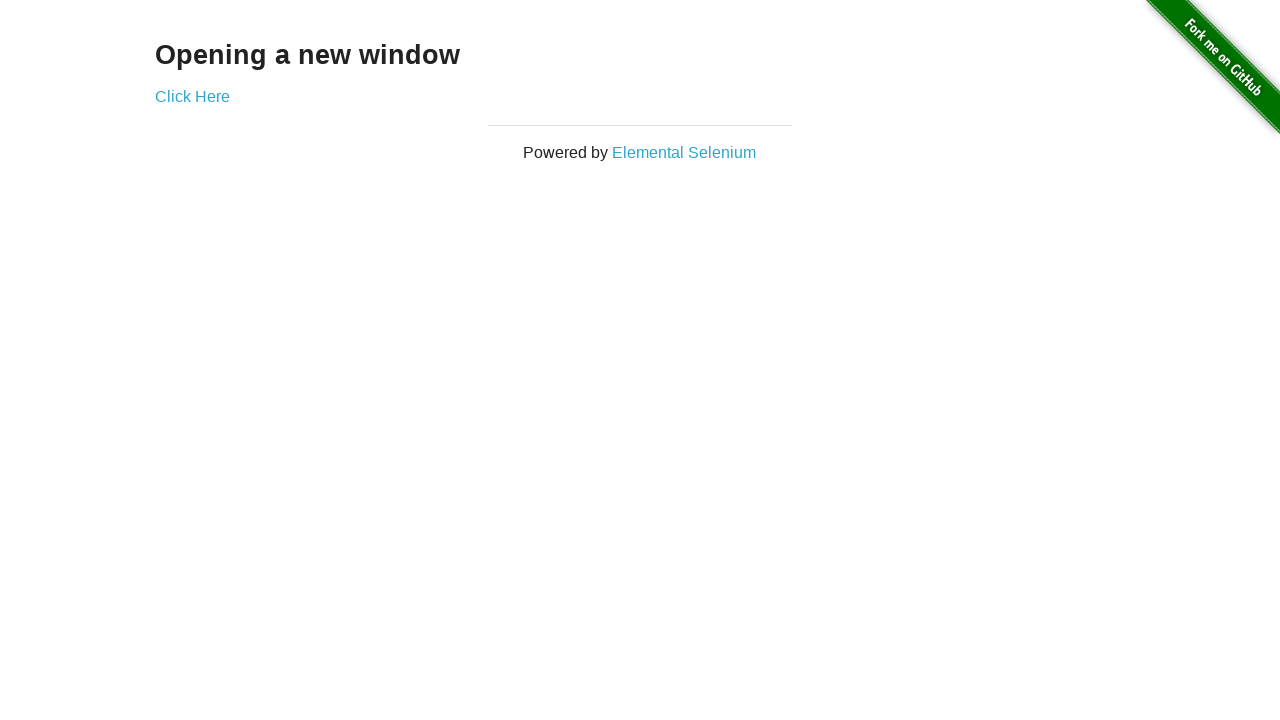

Verified original page title is 'The Internet'
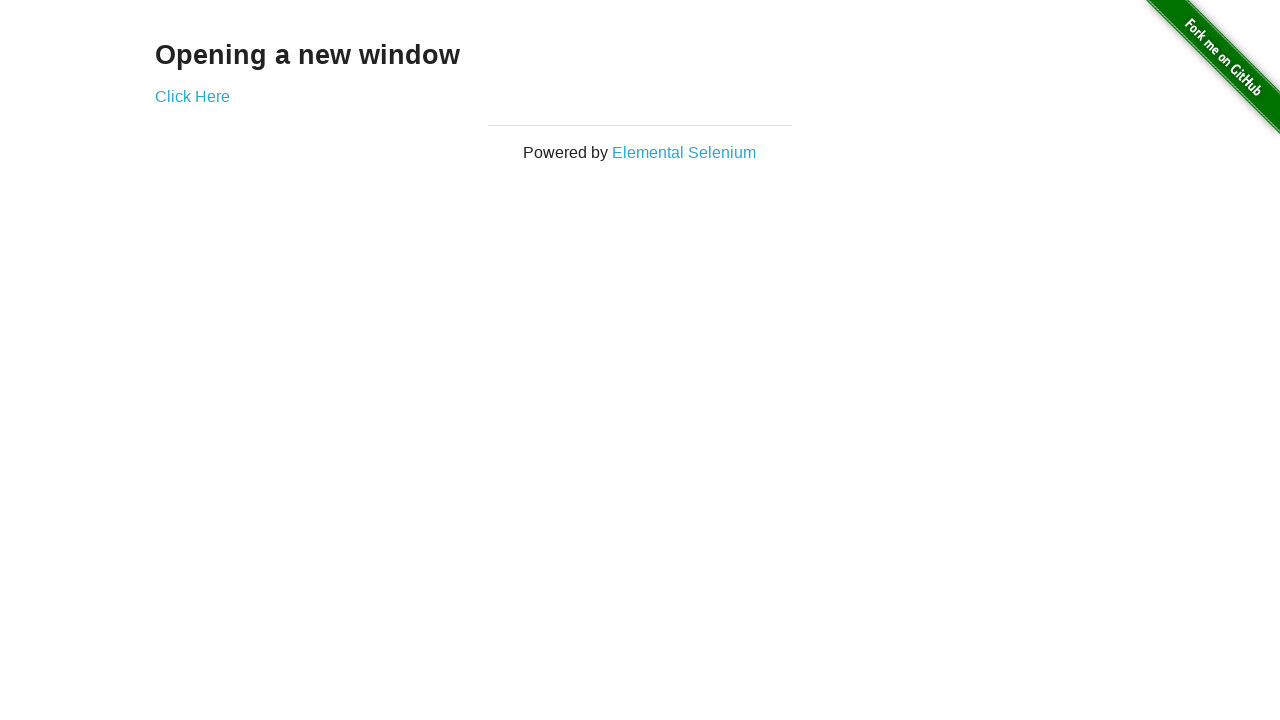

Clicked 'Click Here' link to open new window at (192, 96) on text=Click Here
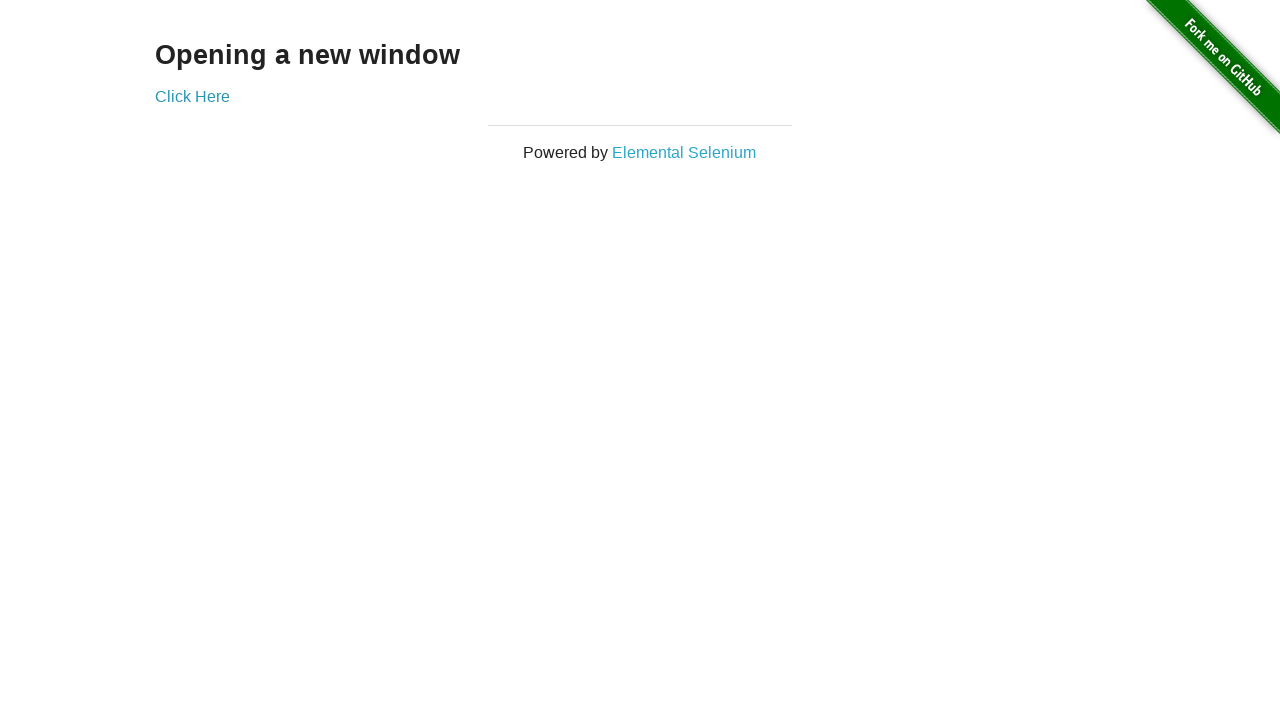

New window loaded and ready
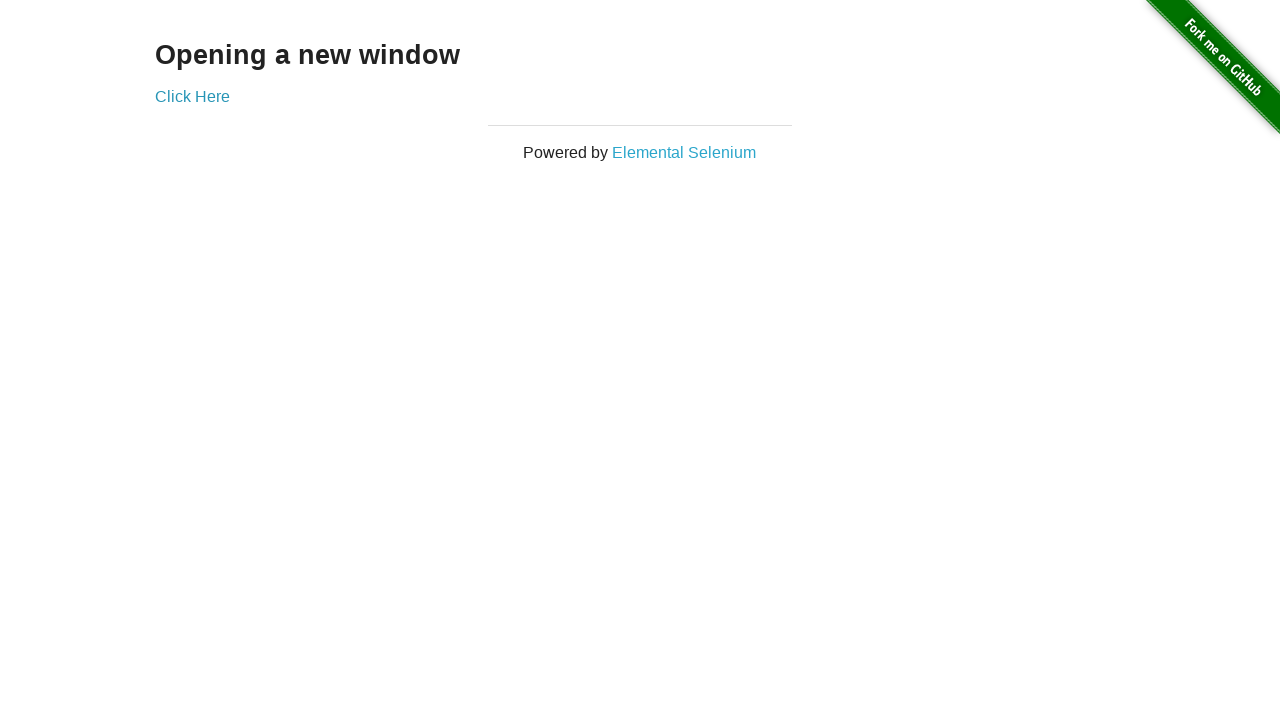

Verified new window title is 'New Window'
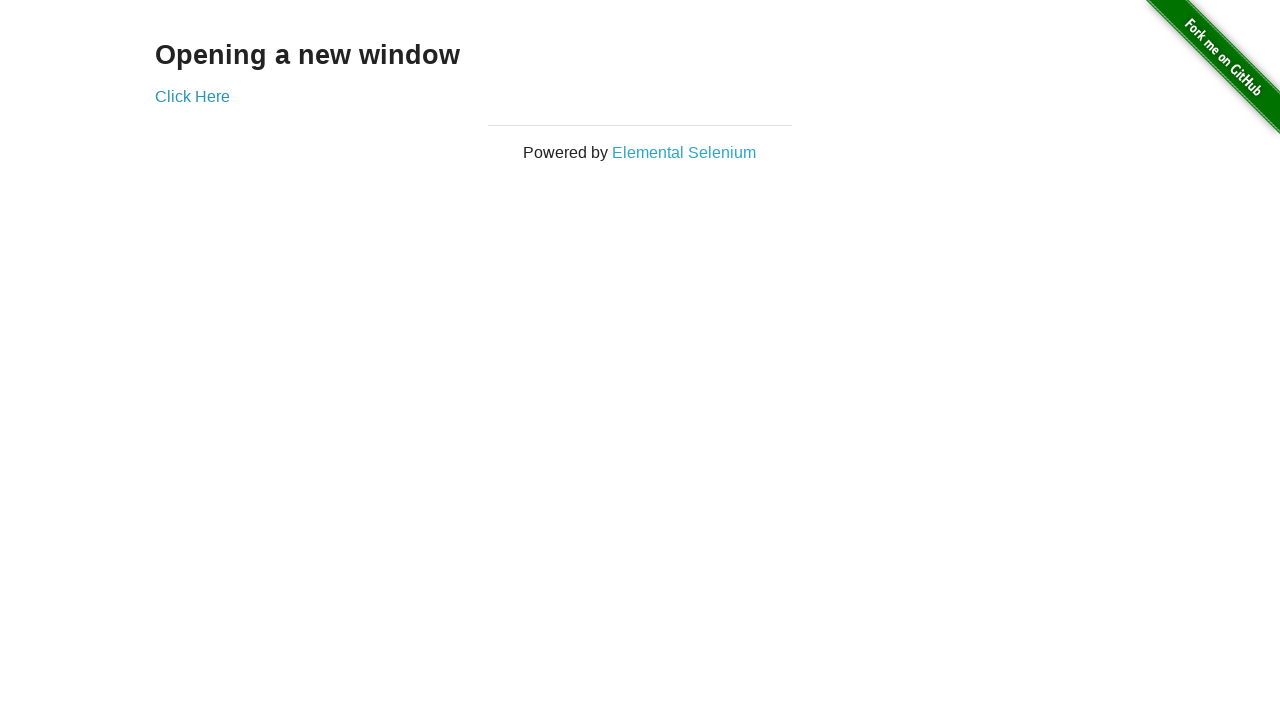

Closed new window
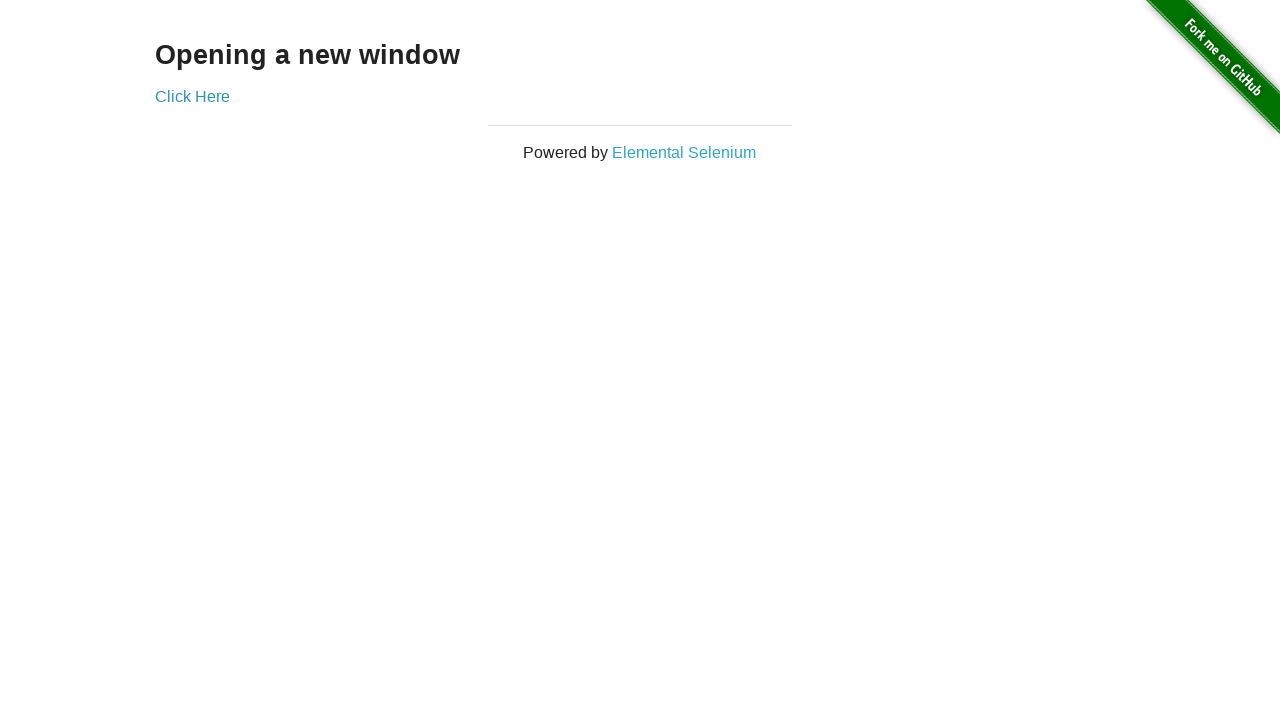

Verified original window title is still 'The Internet'
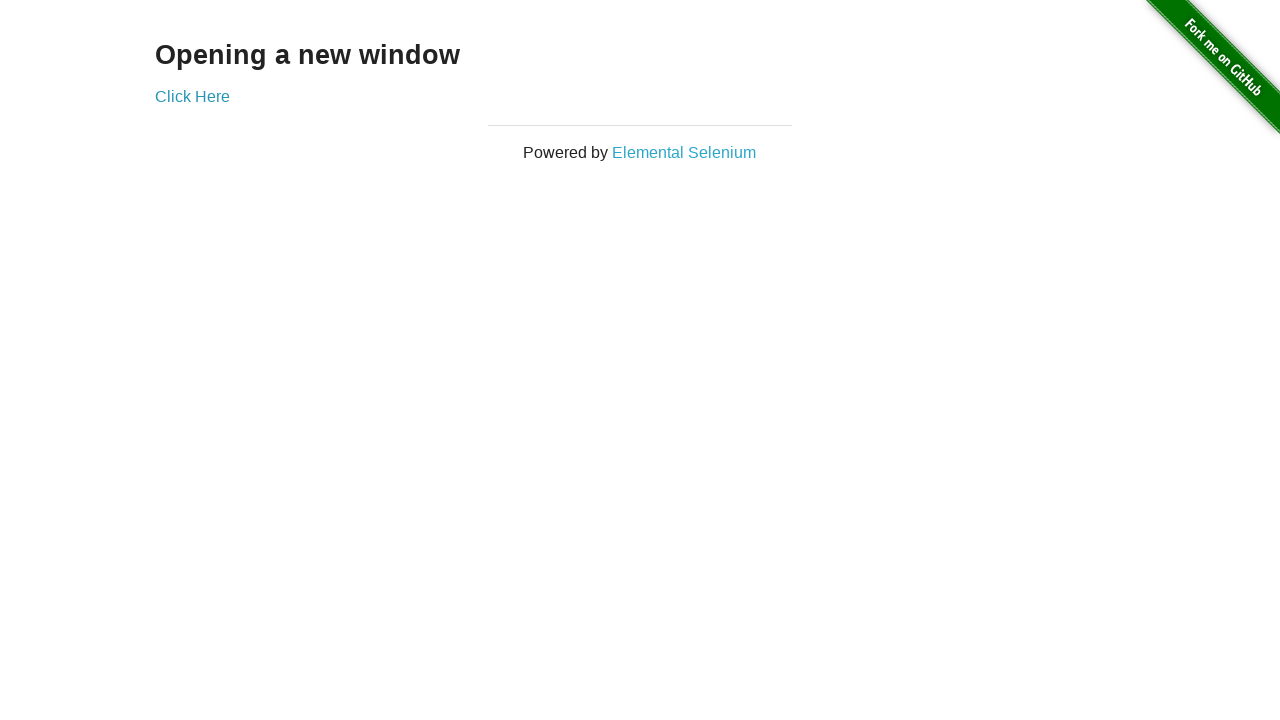

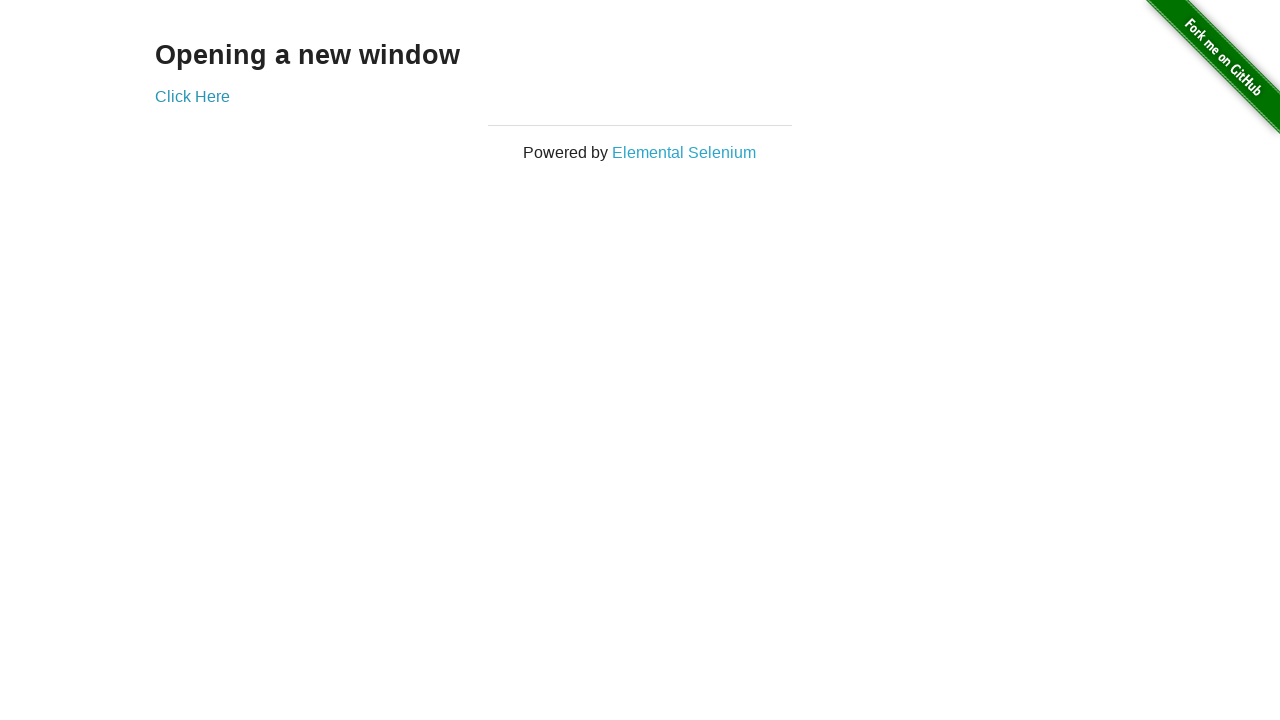